Tests the old style select menu by iterating through all available color and number options

Starting URL: https://demoqa.com/select-menu

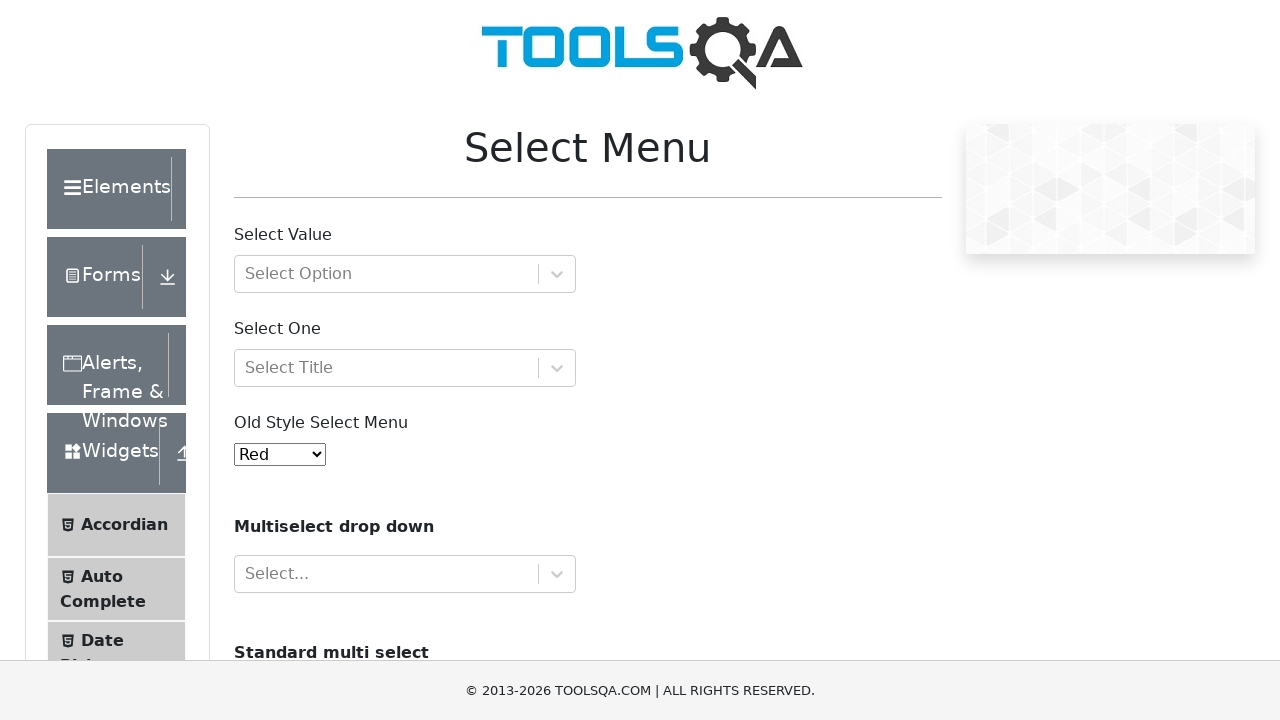

Selected 'red' from old style select menu on #oldSelectMenu
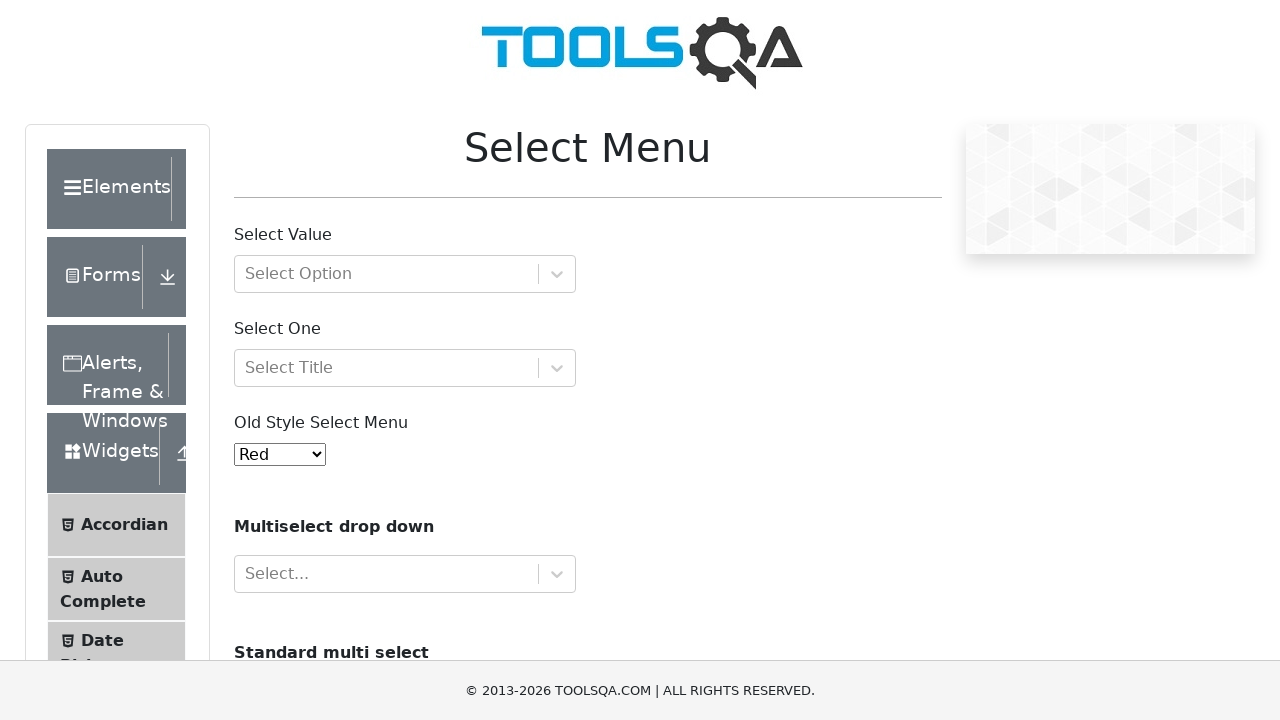

Selected '1' from old style select menu on #oldSelectMenu
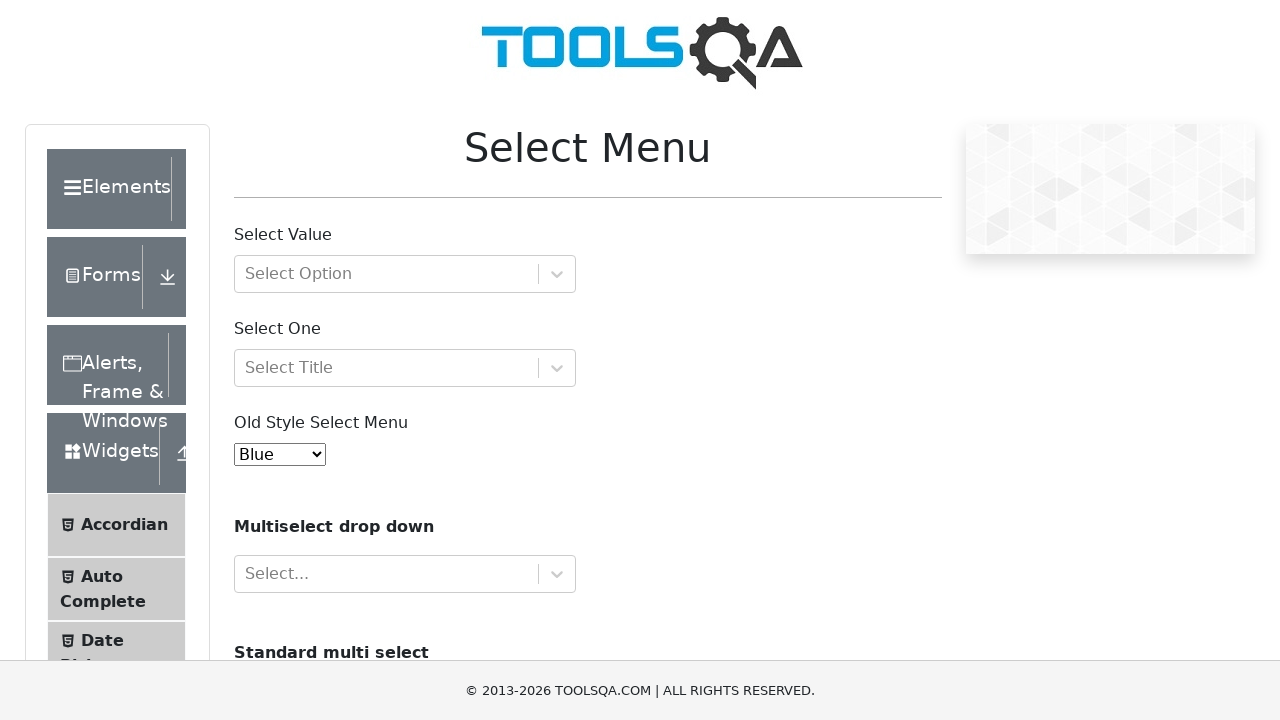

Selected '2' from old style select menu on #oldSelectMenu
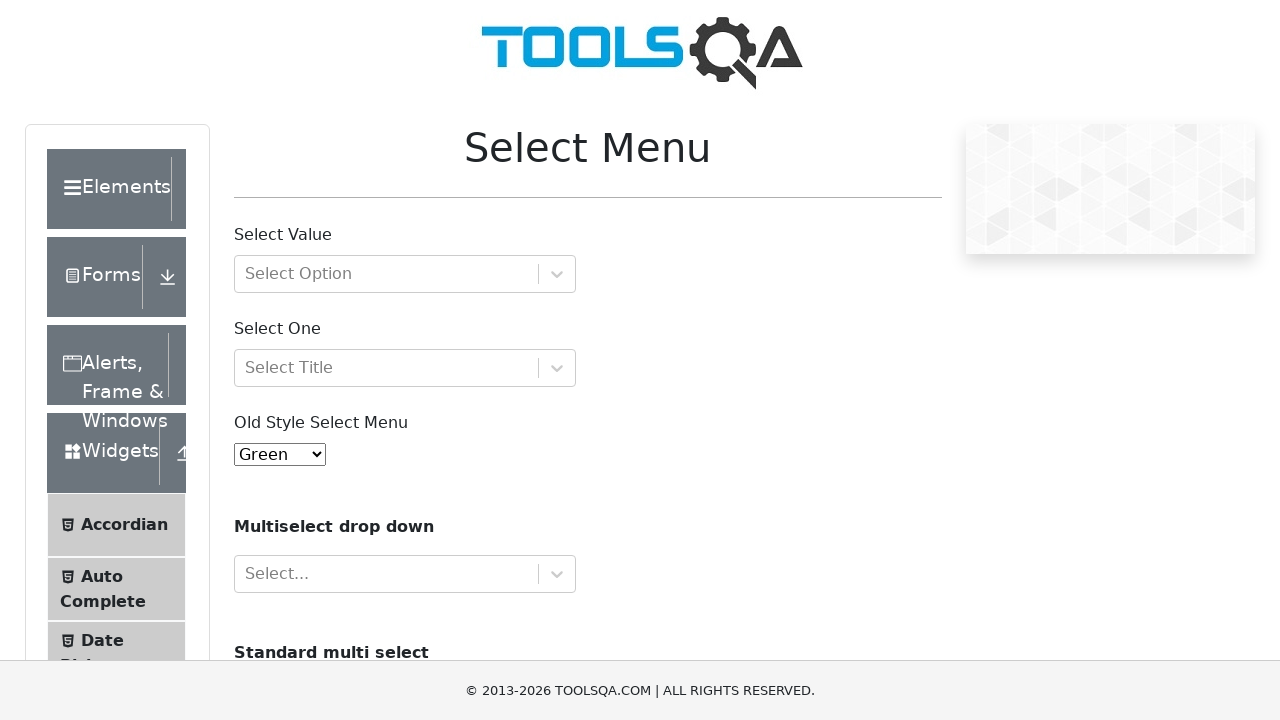

Selected '3' from old style select menu on #oldSelectMenu
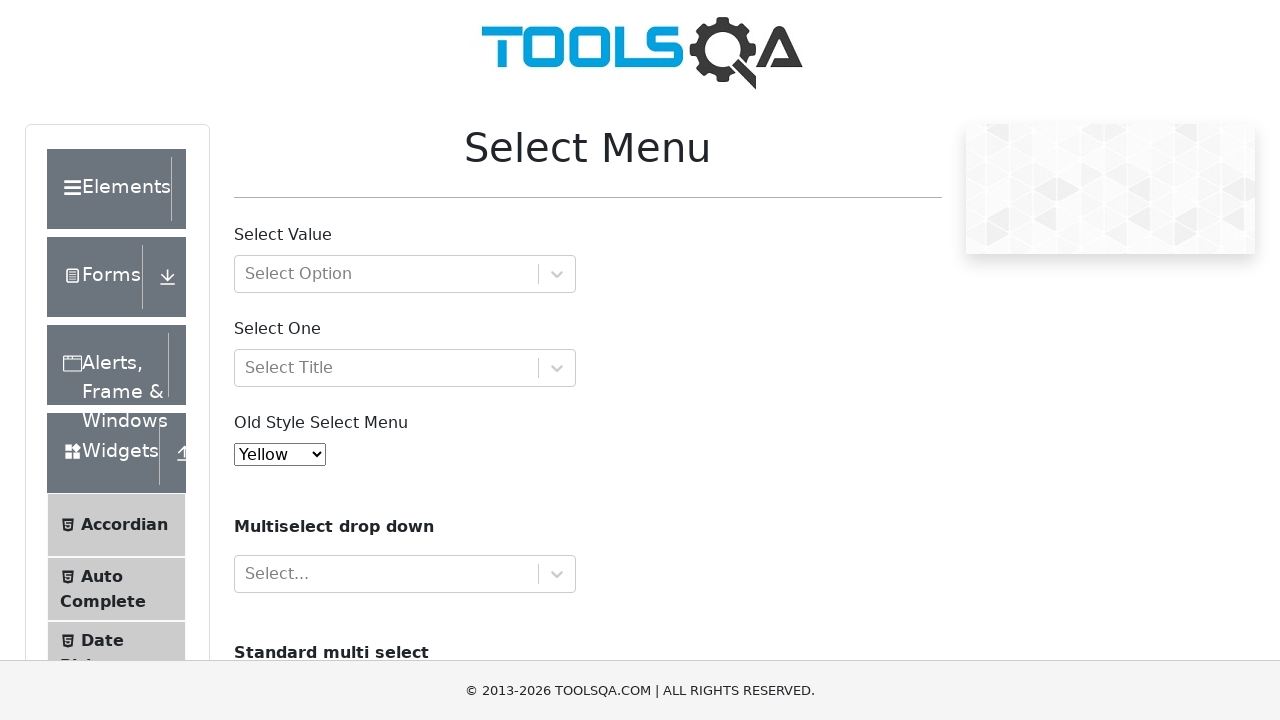

Selected '4' from old style select menu on #oldSelectMenu
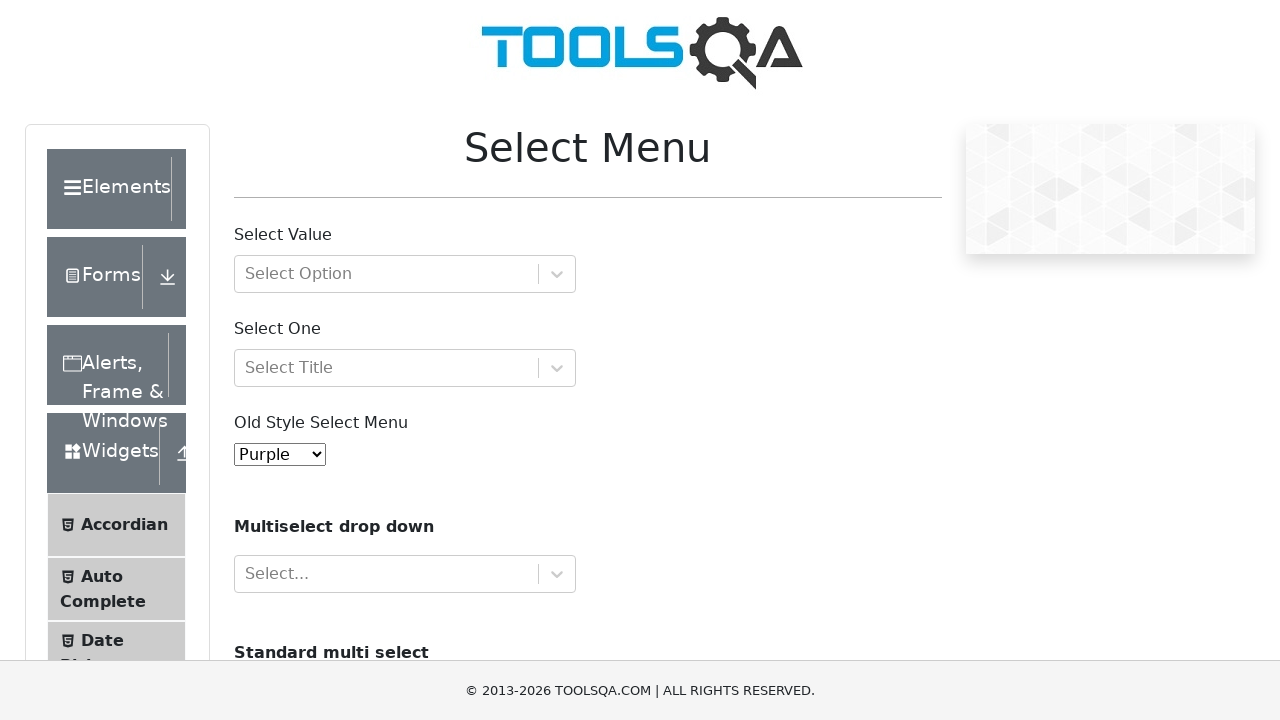

Selected '5' from old style select menu on #oldSelectMenu
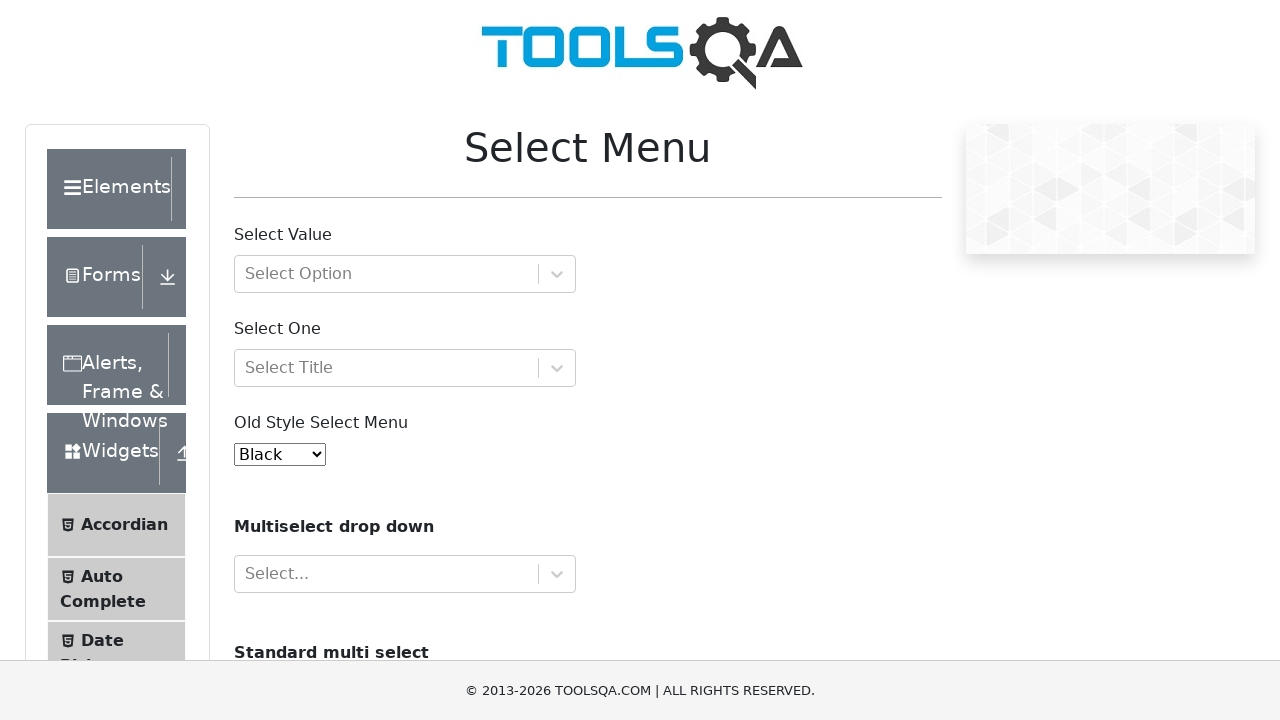

Selected '6' from old style select menu on #oldSelectMenu
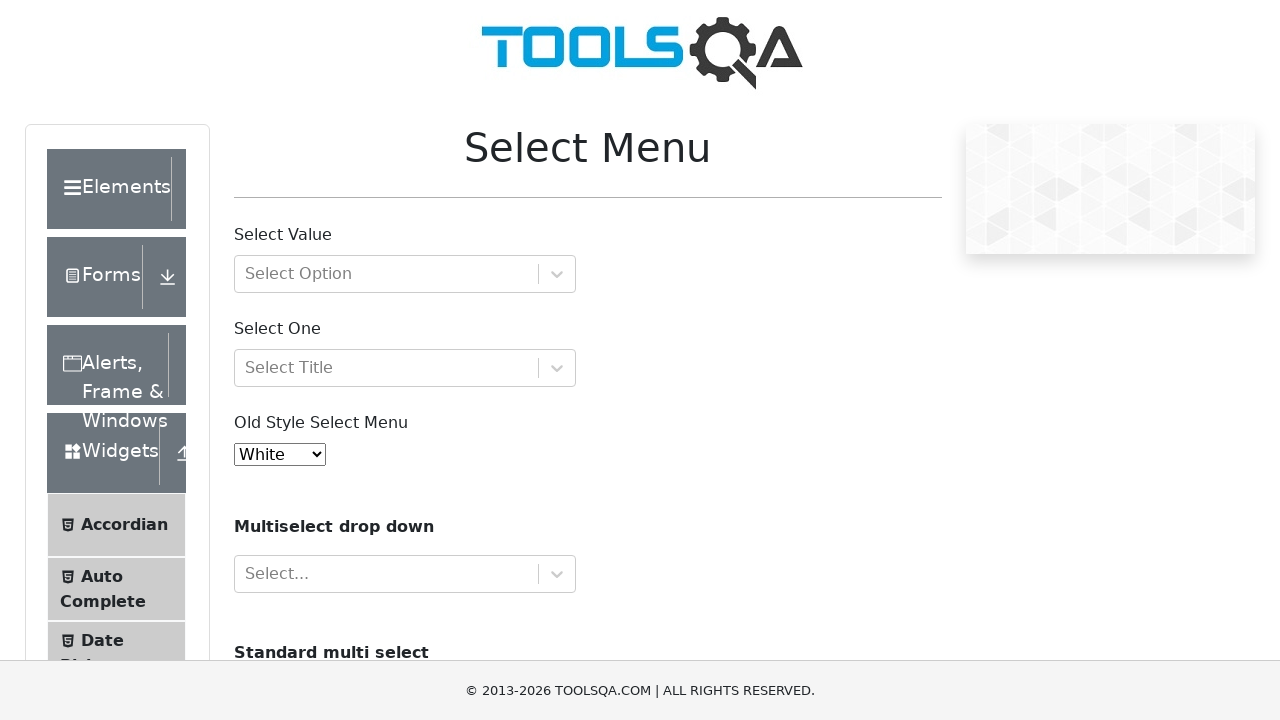

Selected '7' from old style select menu on #oldSelectMenu
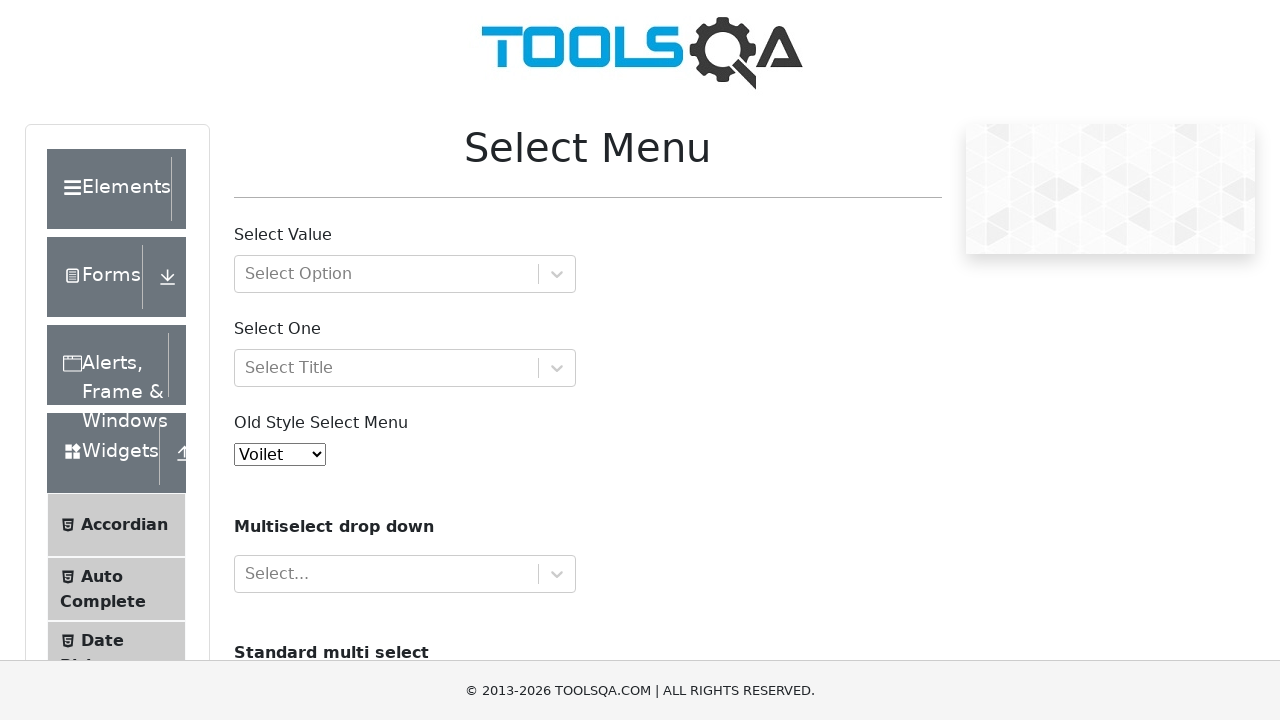

Selected '8' from old style select menu on #oldSelectMenu
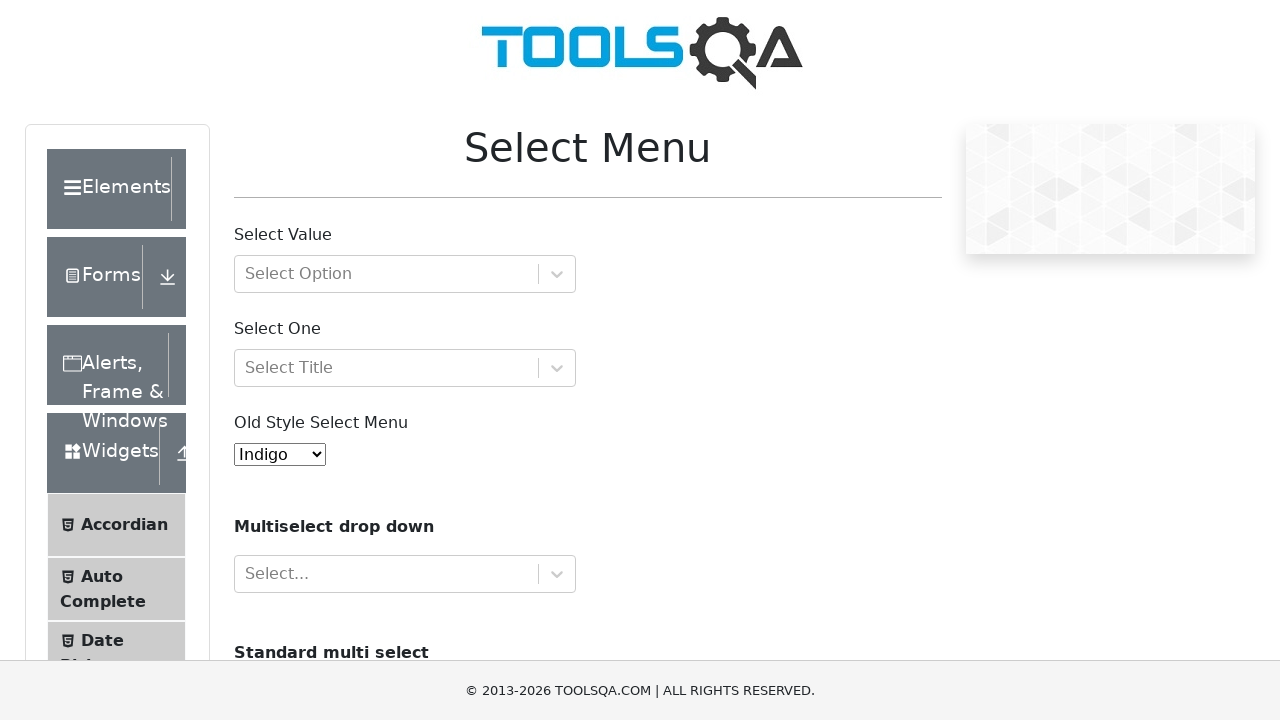

Selected '9' from old style select menu on #oldSelectMenu
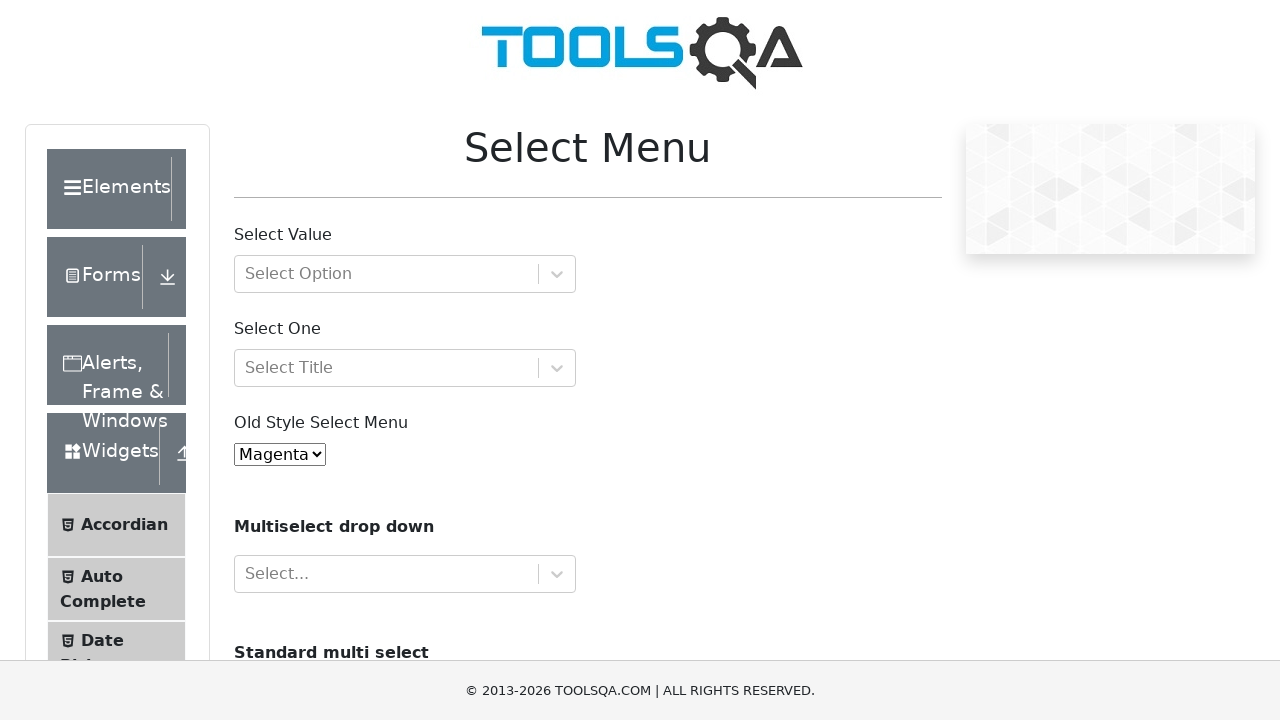

Selected '10' from old style select menu on #oldSelectMenu
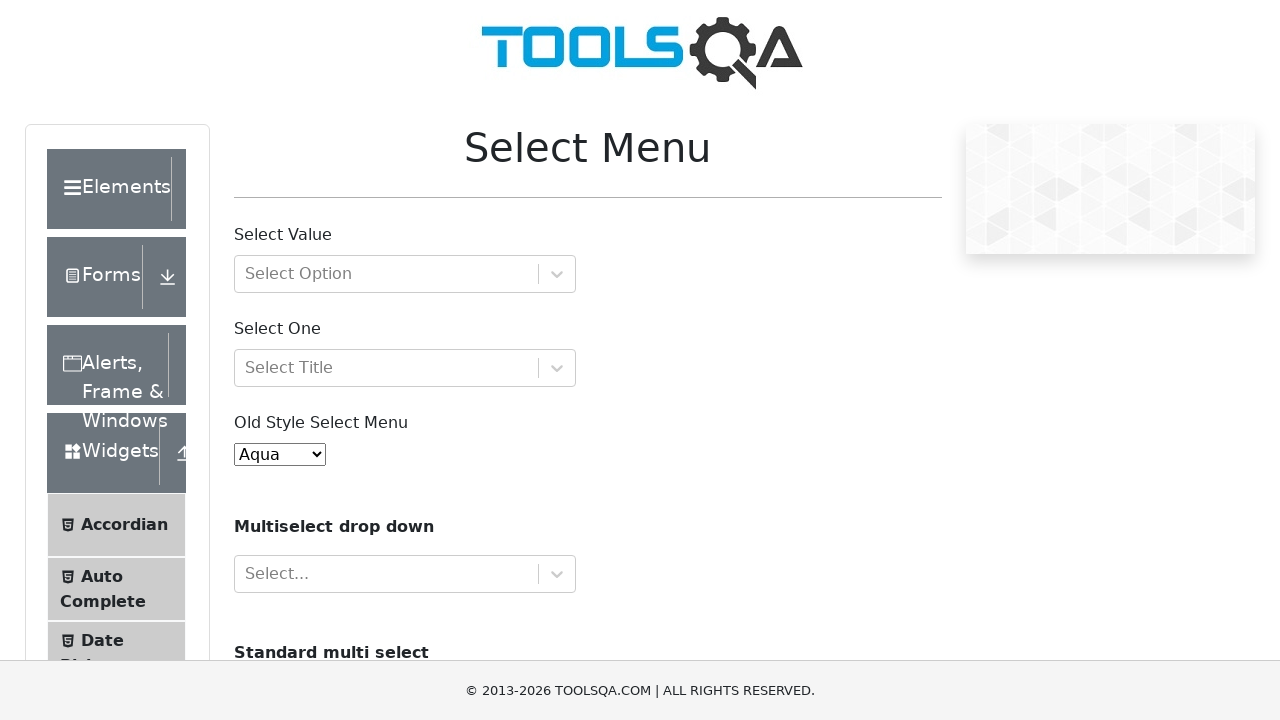

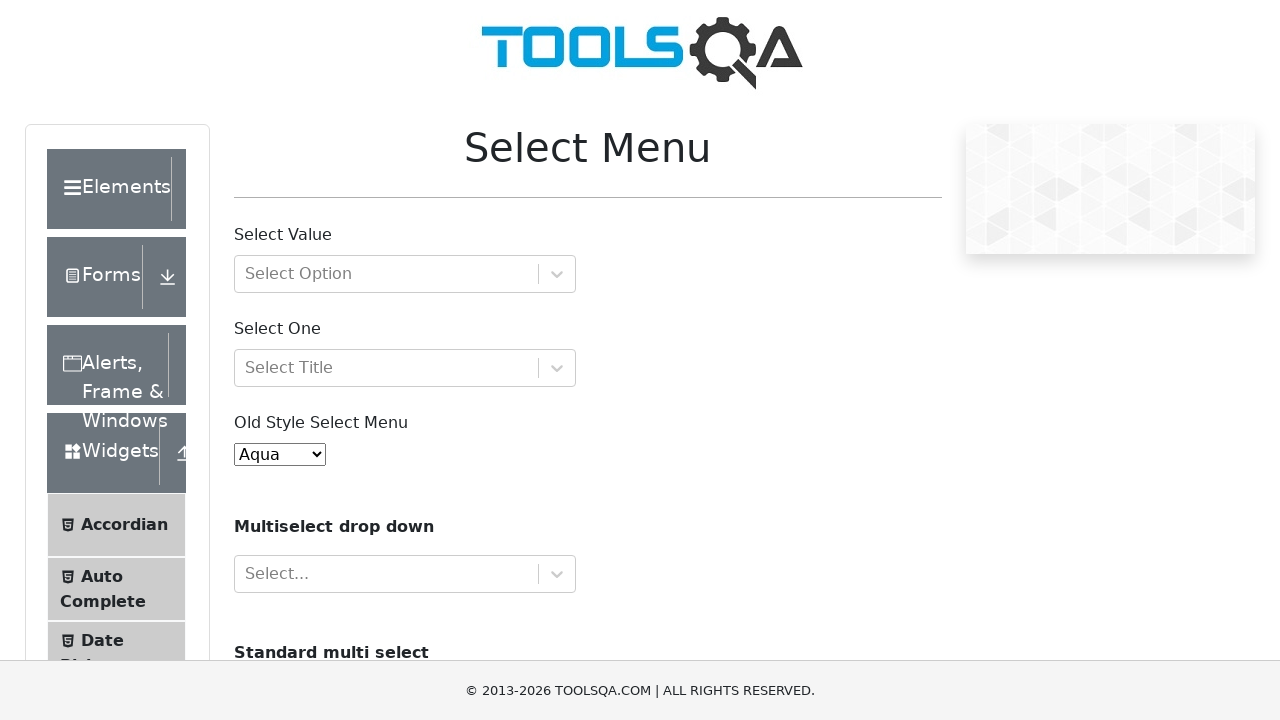